Tests the search/filter functionality on a product offers page by entering "Rice" in the search field and verifying that the filtered results contain only items with "Rice" in their name

Starting URL: https://rahulshettyacademy.com/seleniumPractise/#/offers

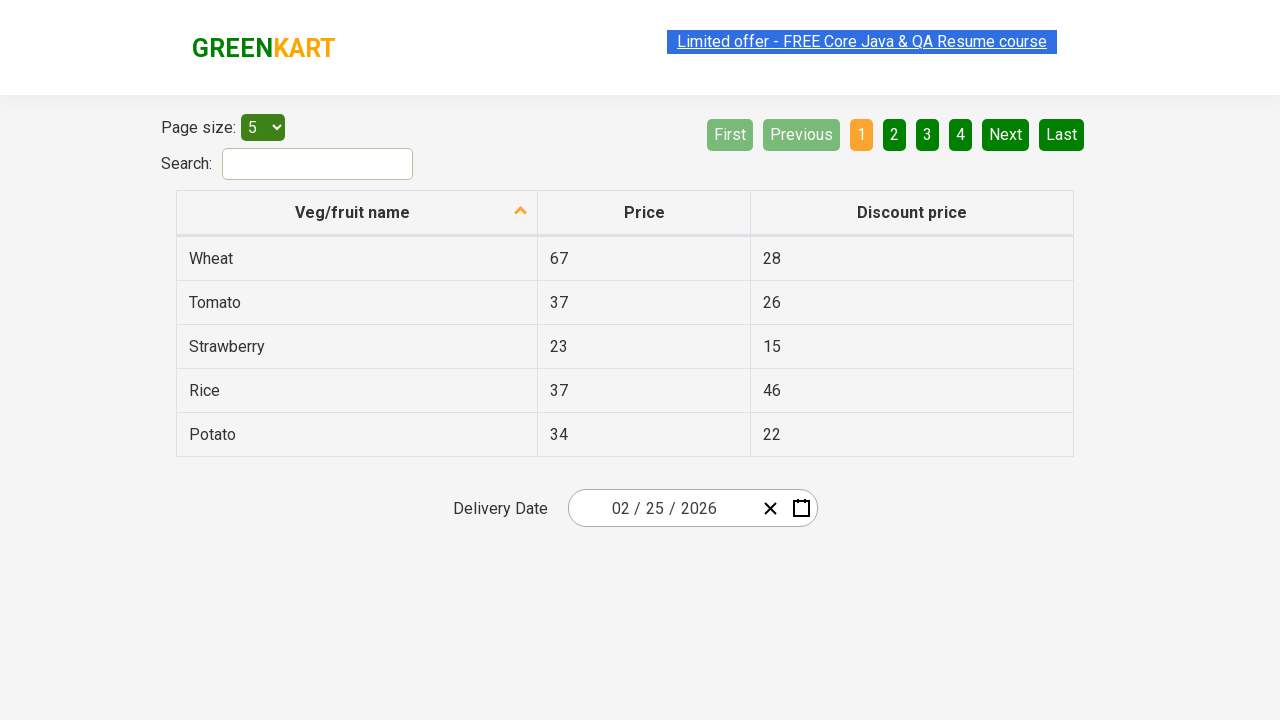

Entered 'Rice' in the search field on #search-field
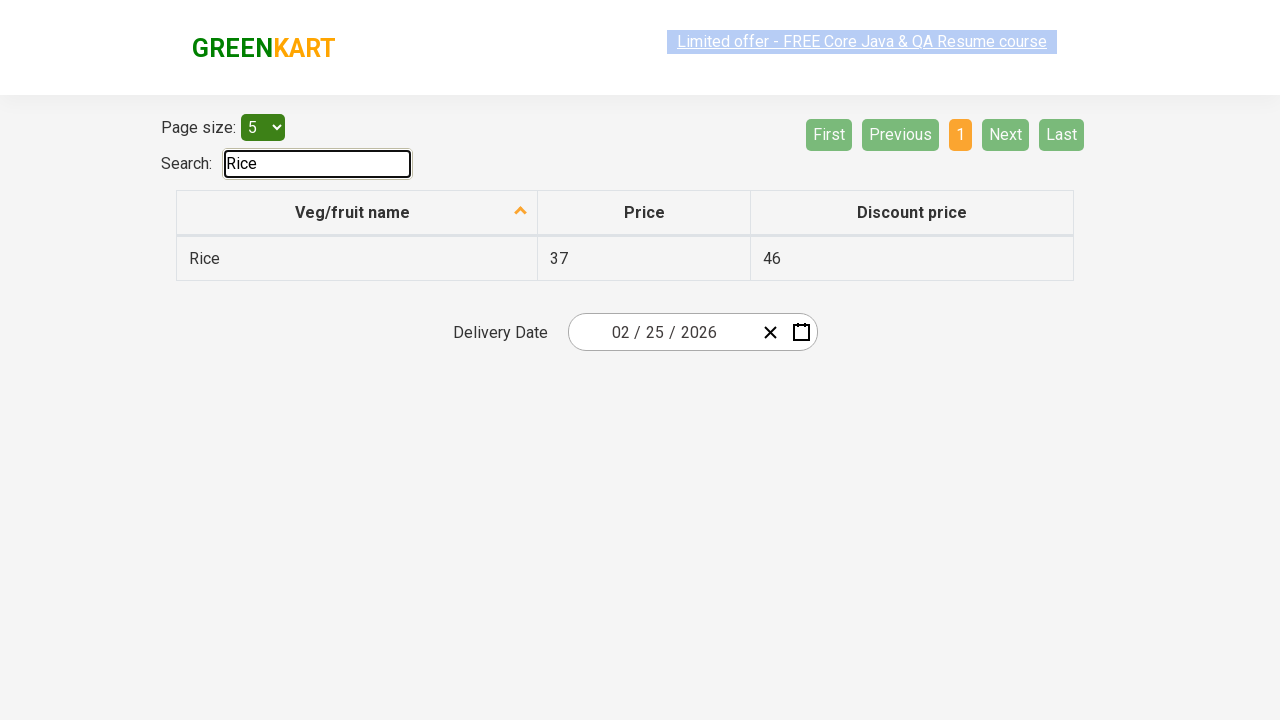

Waited 500ms for filtering to complete
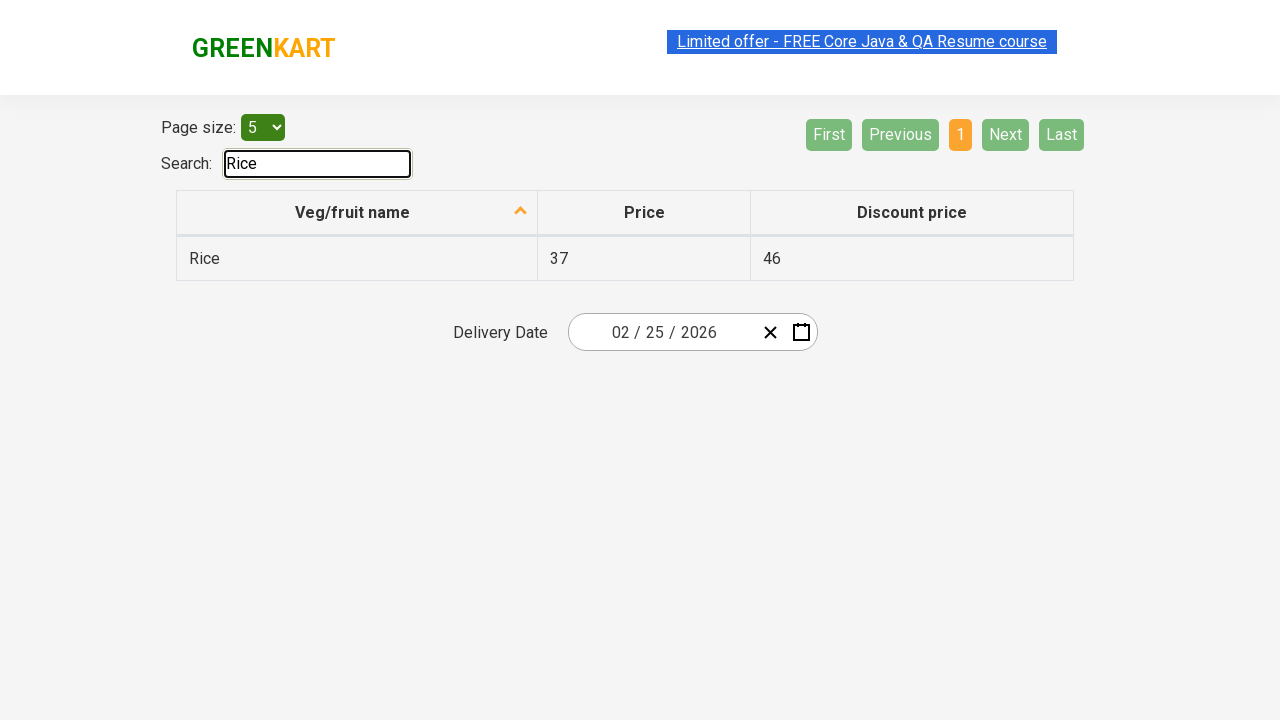

Retrieved all filtered items from the first column of the table
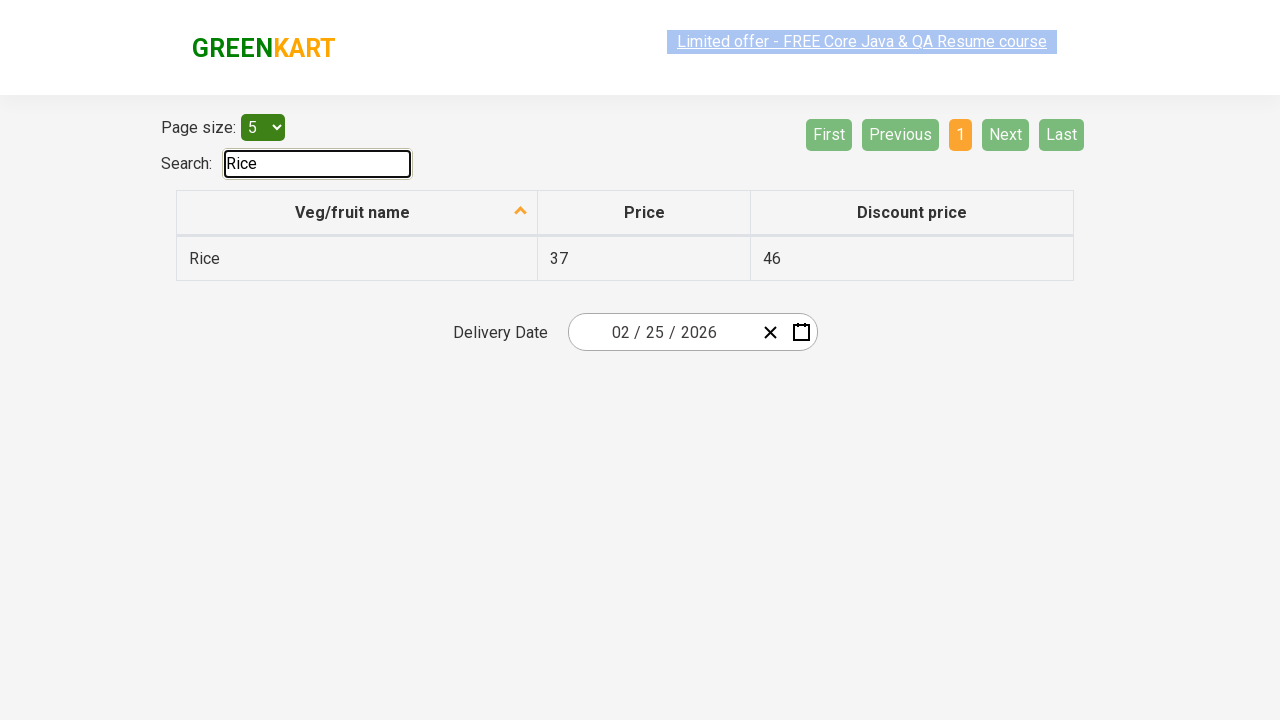

Verified that item 'Rice' contains 'Rice'
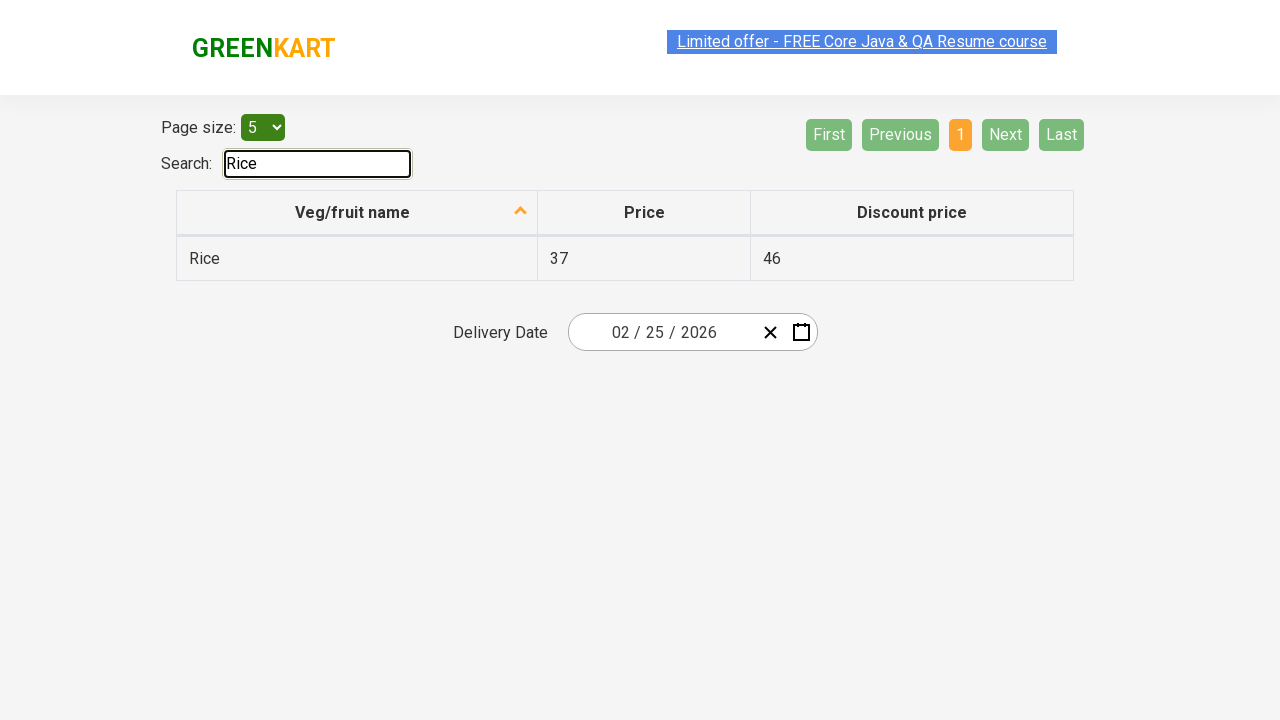

Verified that at least one result is shown (1 items found)
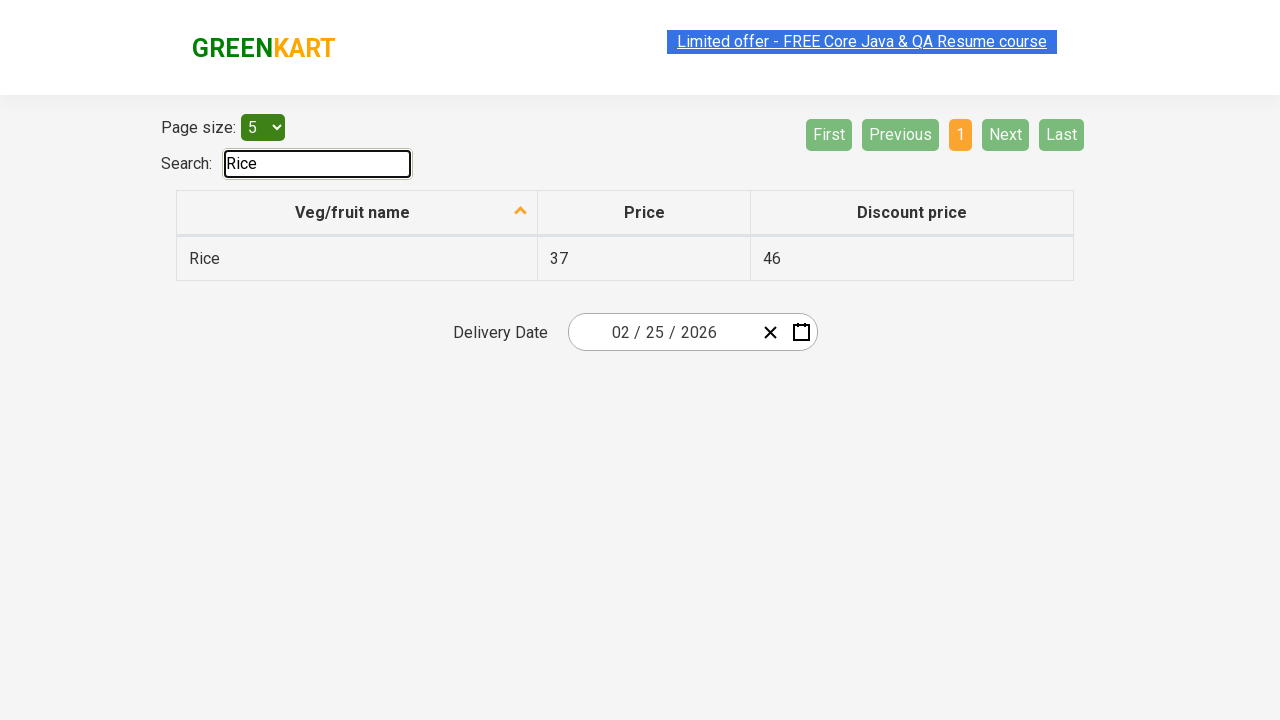

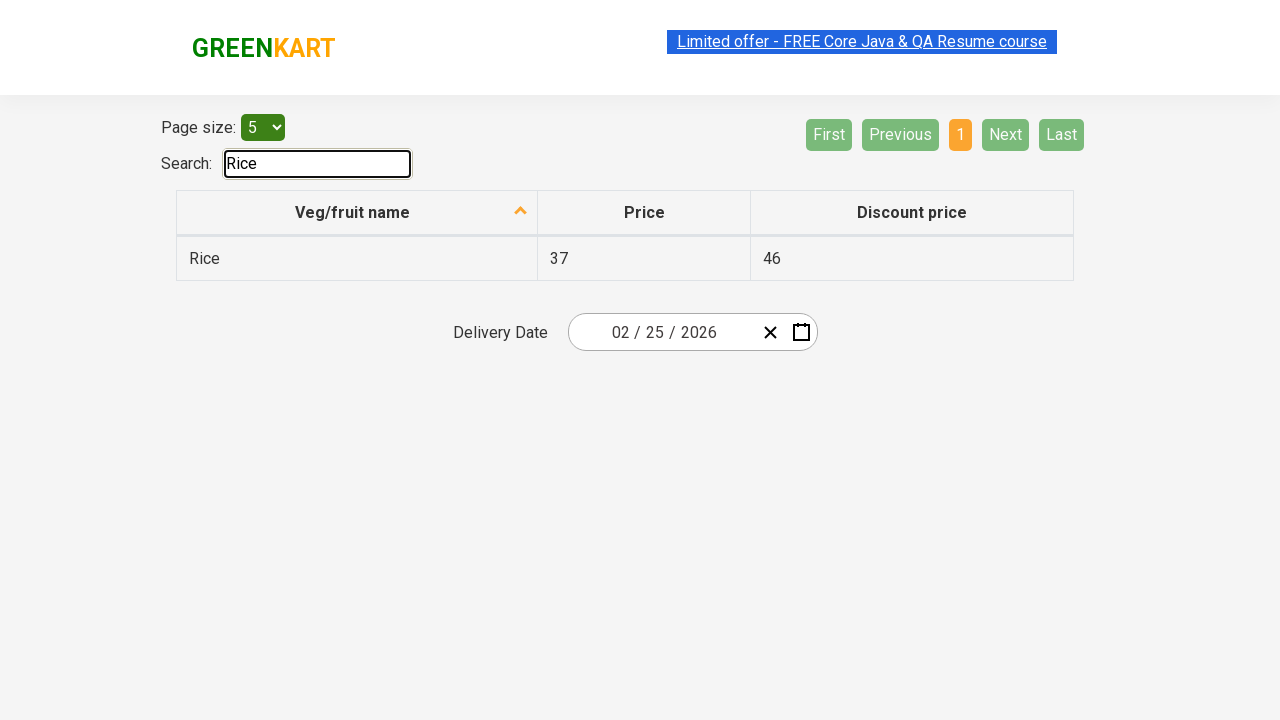